Tests click functionality by navigating to the Click page and clicking a button that changes state

Starting URL: http://www.uitestingplayground.com/

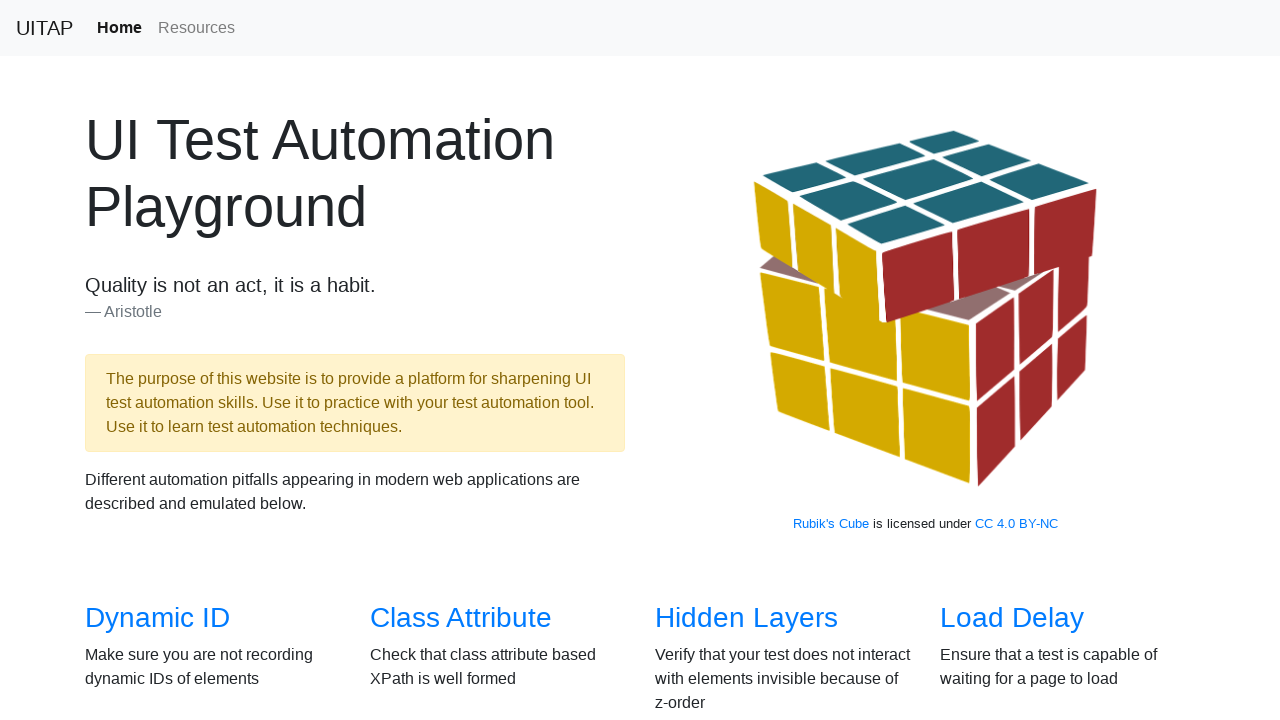

Clicked on Click link in overview to navigate to Click page at (685, 360) on xpath=//*[@id='overview']/div/div[2]/div[3]/h3/a
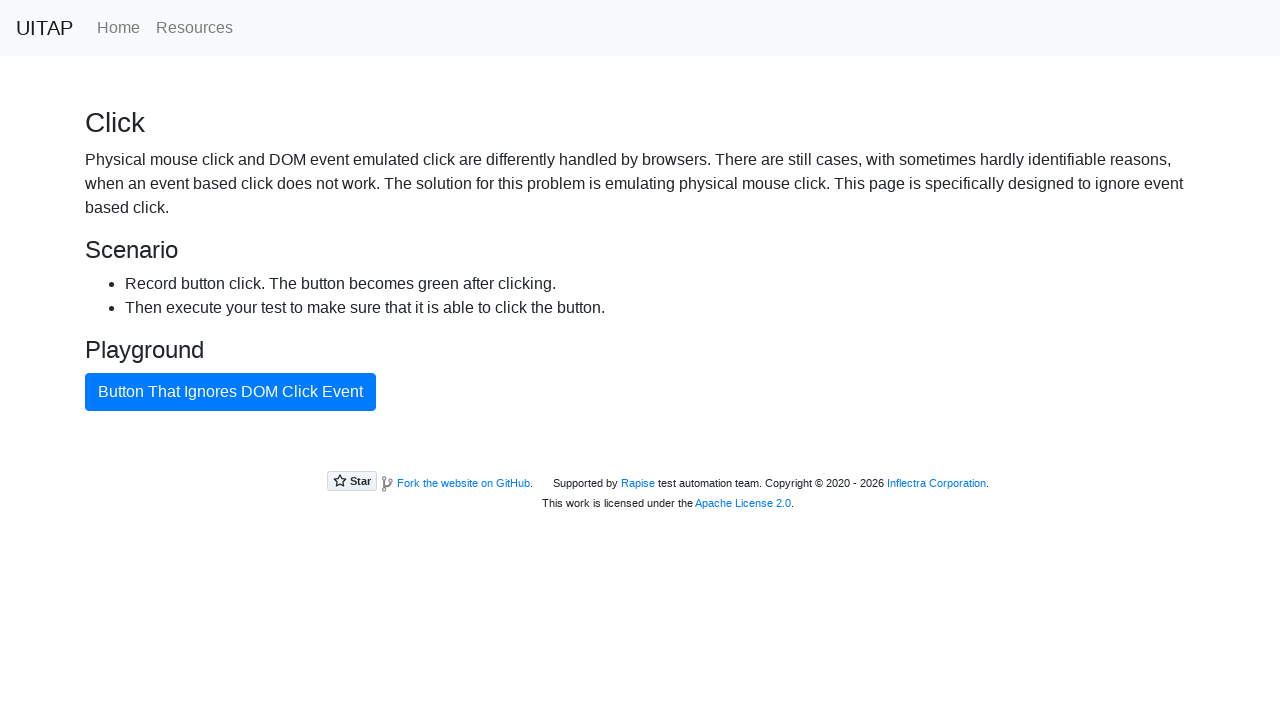

Clicked the button that ignores DOM click events at (230, 392) on #badButton
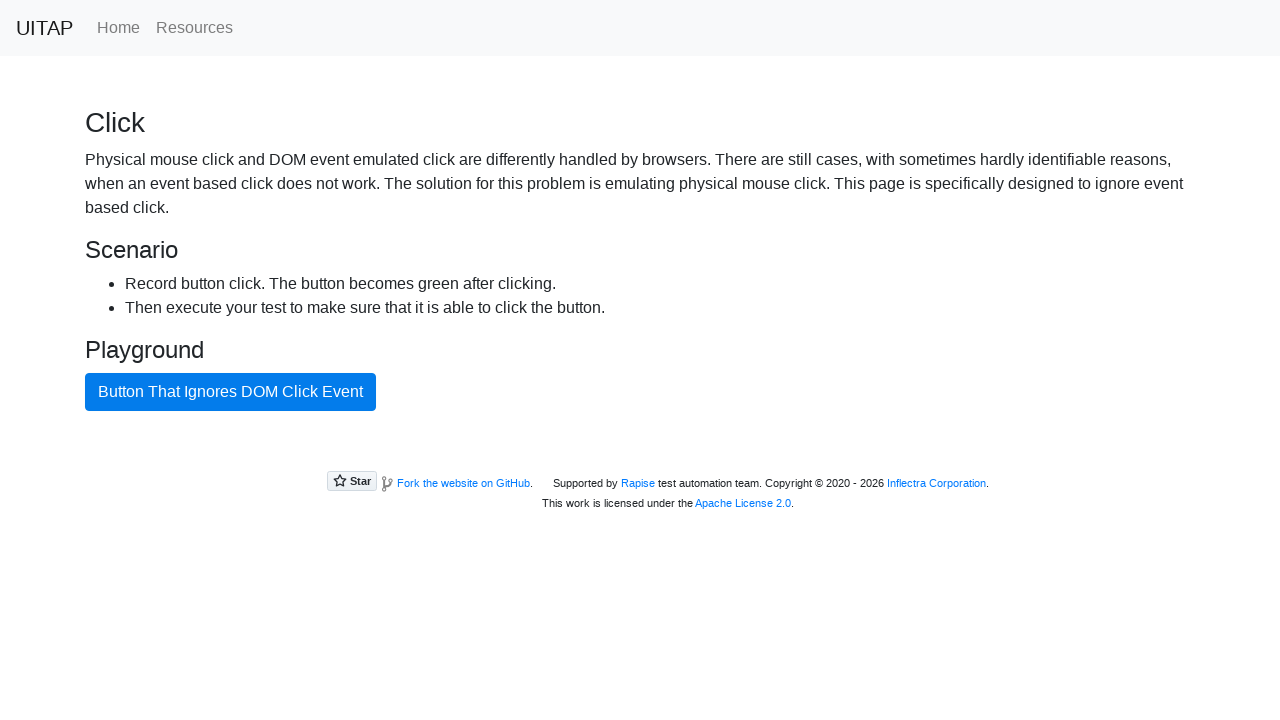

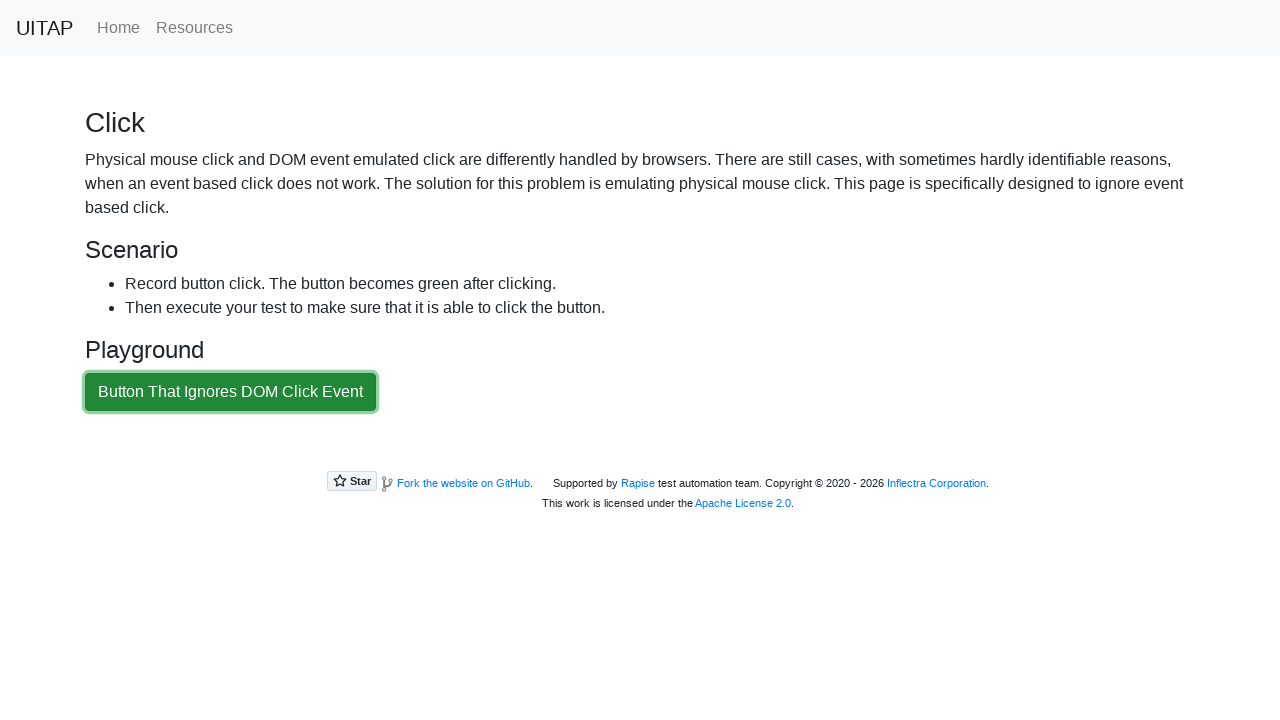